Tests radio button selection by clicking a radio button and verifying it is checked

Starting URL: https://rahulshettyacademy.com/AutomationPractice/

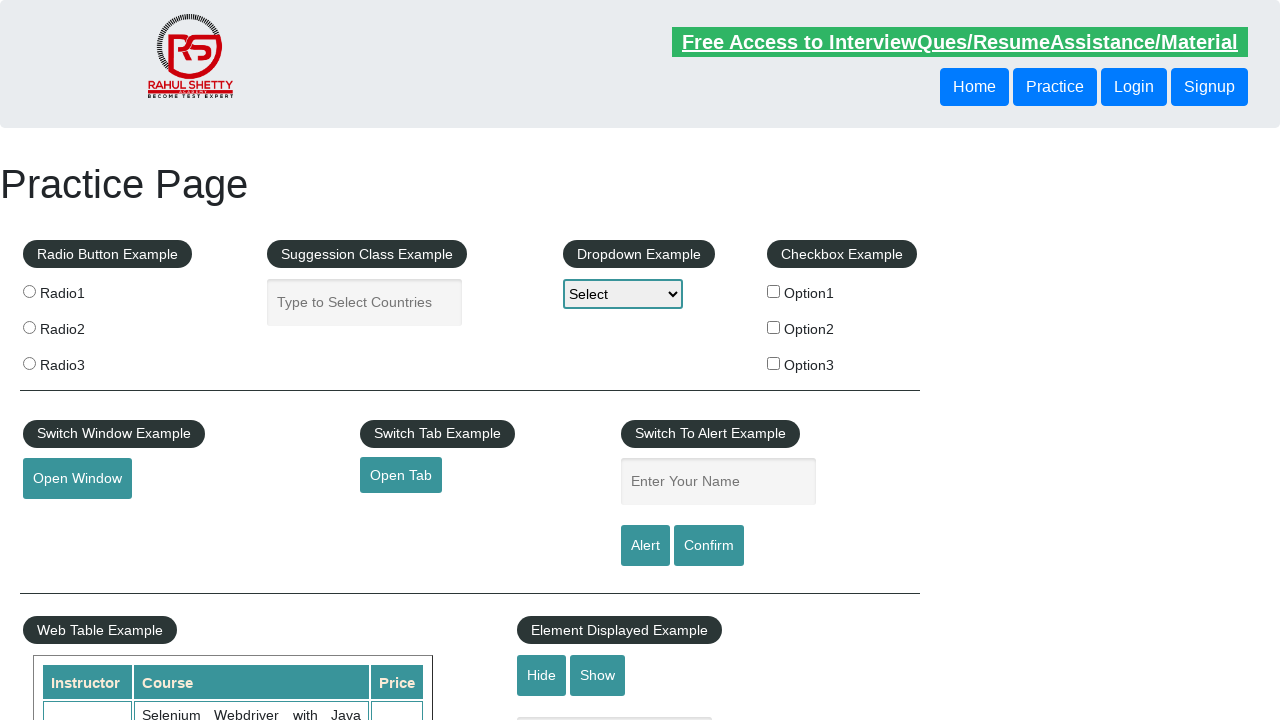

Clicked radio button with value 'radio2' at (29, 327) on input[value='radio2']
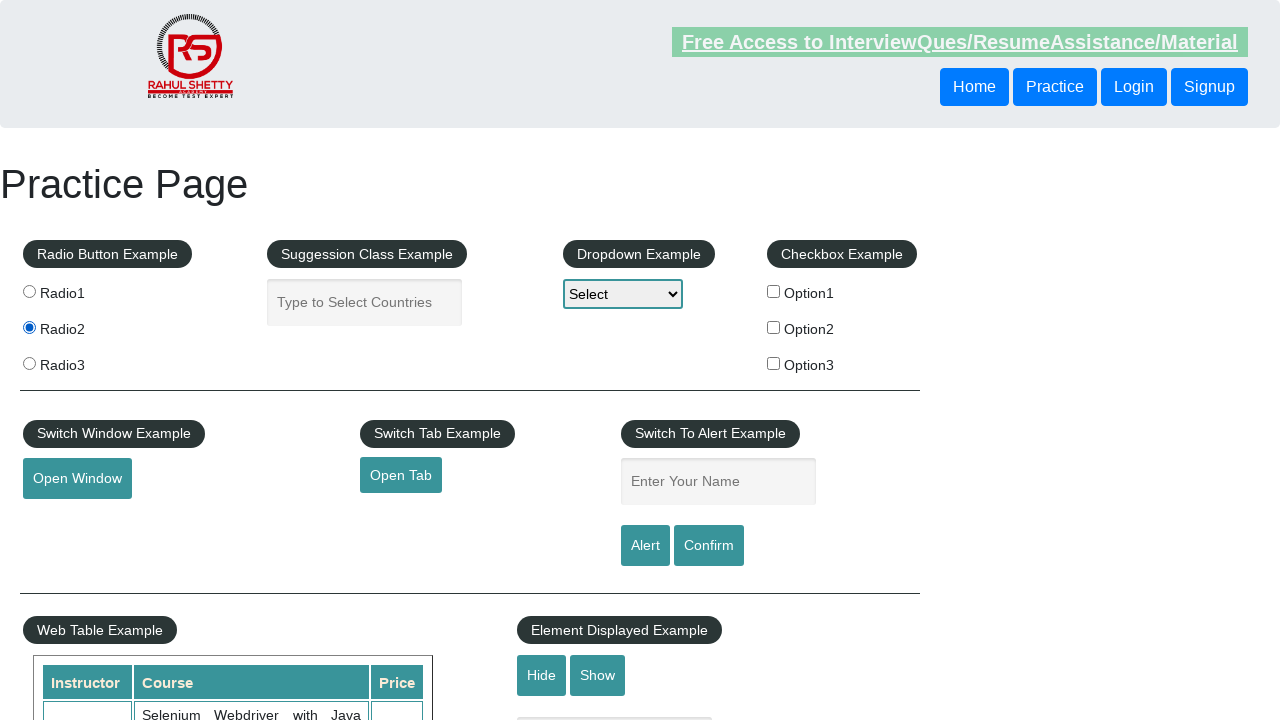

Verified radio button 'radio2' is checked
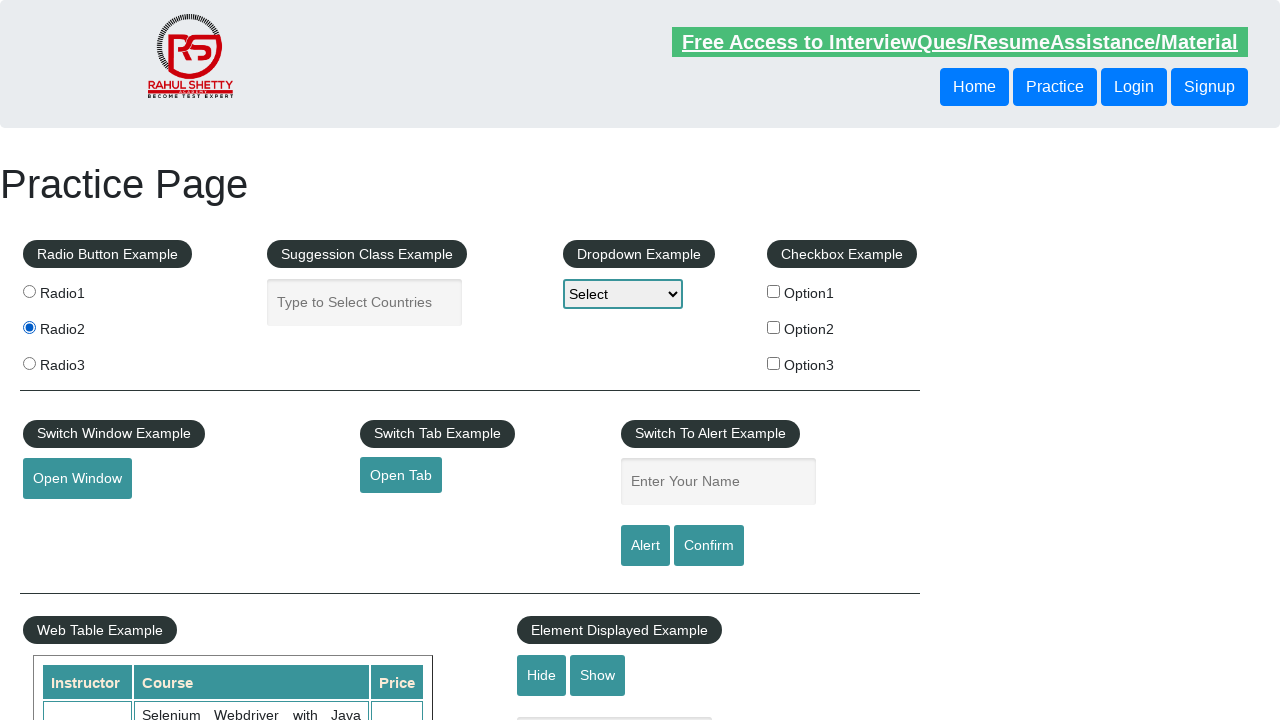

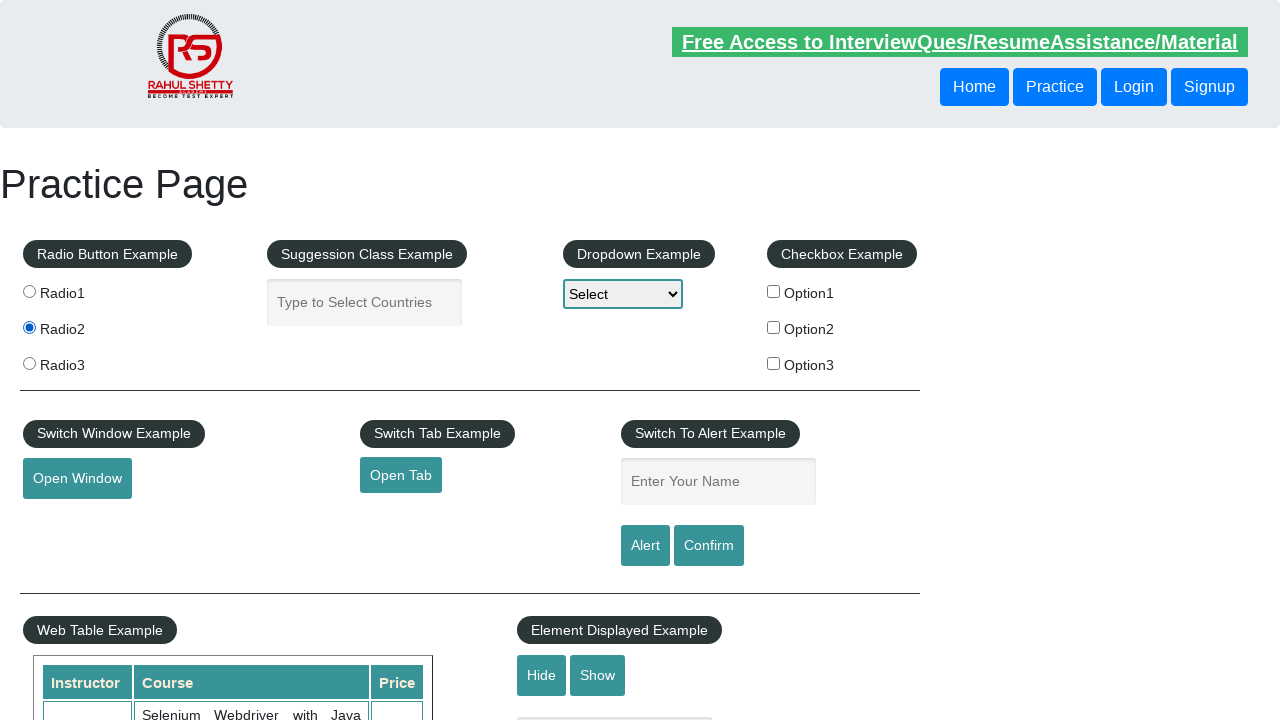